Tests checkbox functionality by navigating to checkboxes page and ensuring both checkboxes are selected

Starting URL: https://the-internet.herokuapp.com/

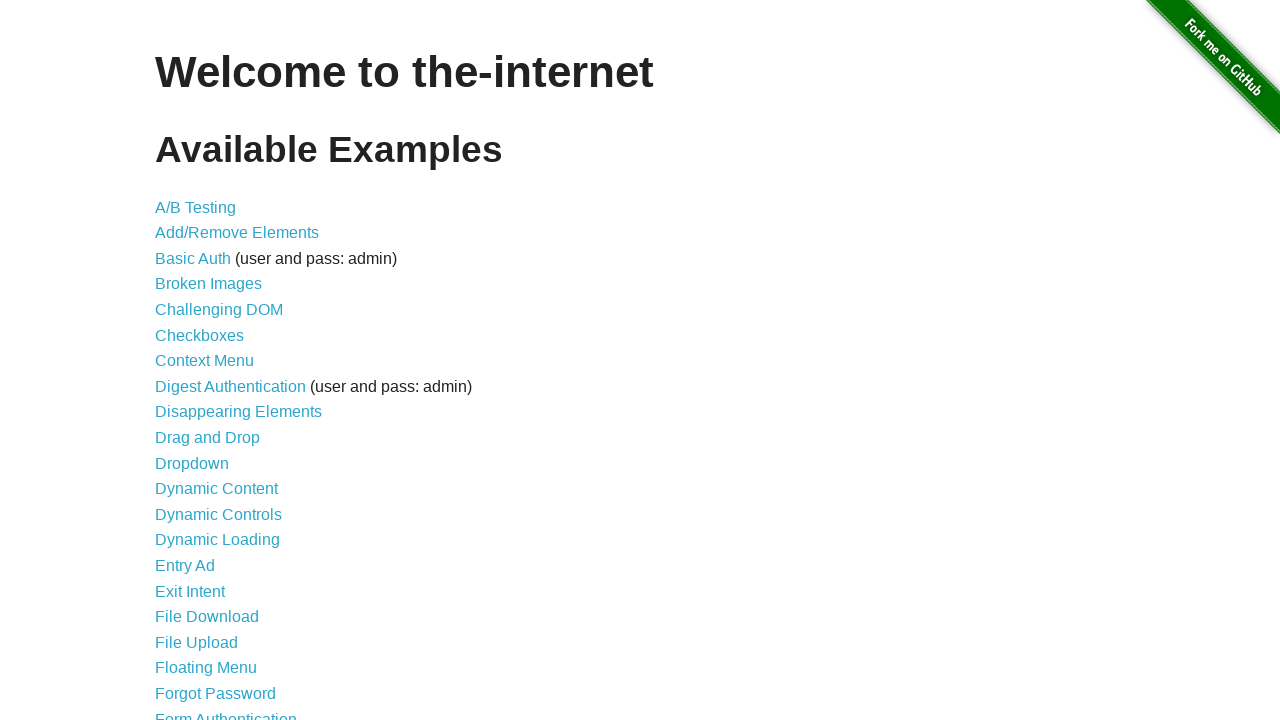

Clicked on Checkboxes link to navigate to checkboxes page at (200, 335) on xpath=//*[@id='content']/ul/li[6]/a
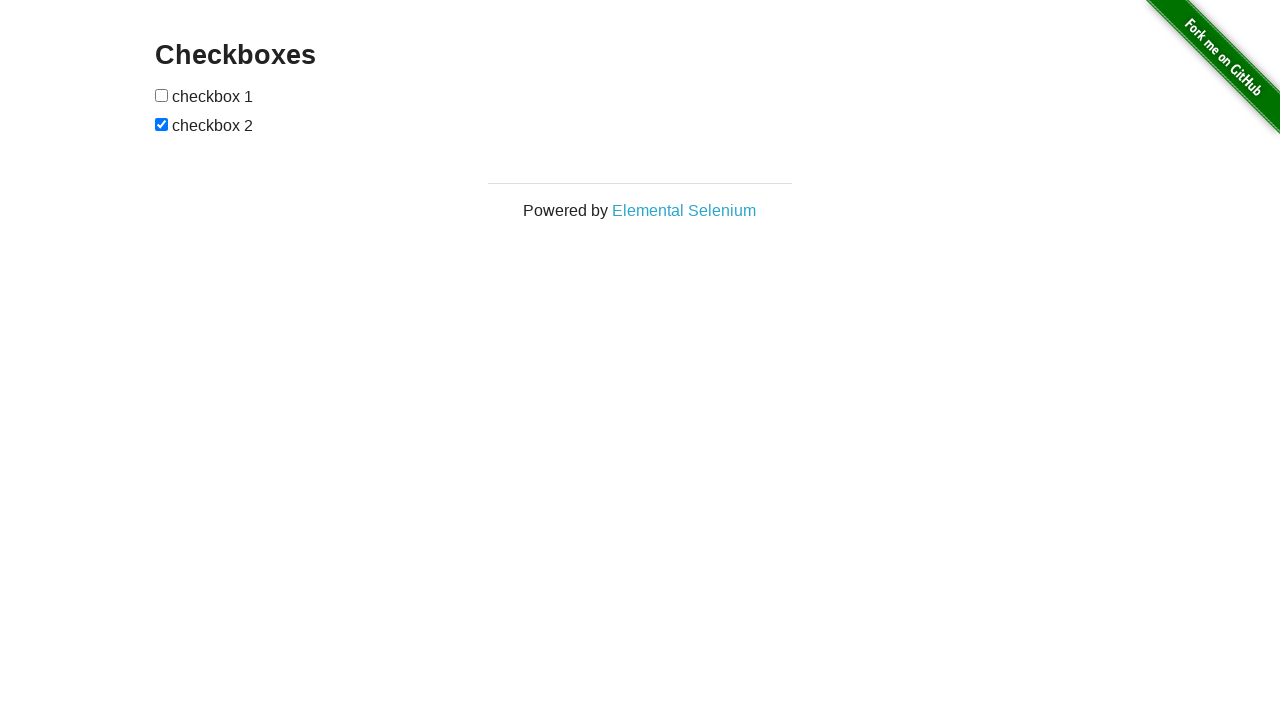

Located first checkbox element
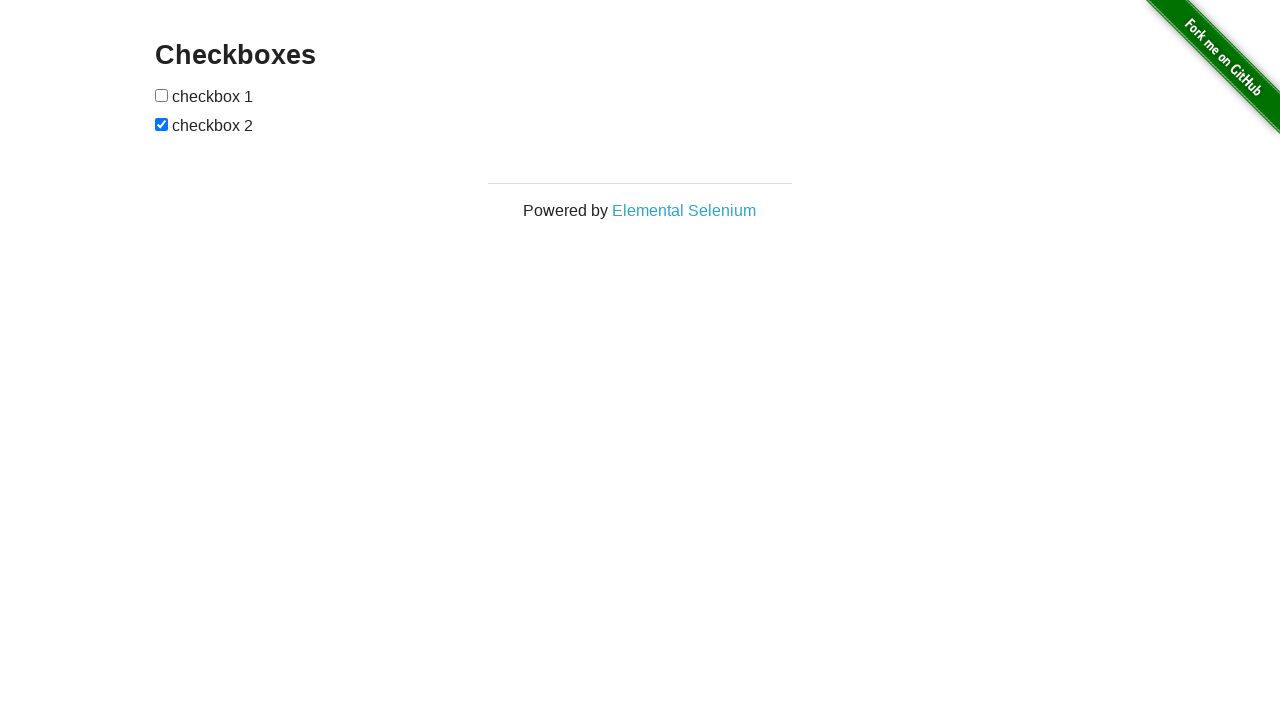

First checkbox was unchecked, checked it at (162, 95) on xpath=//*[@id='checkboxes']/input[1]
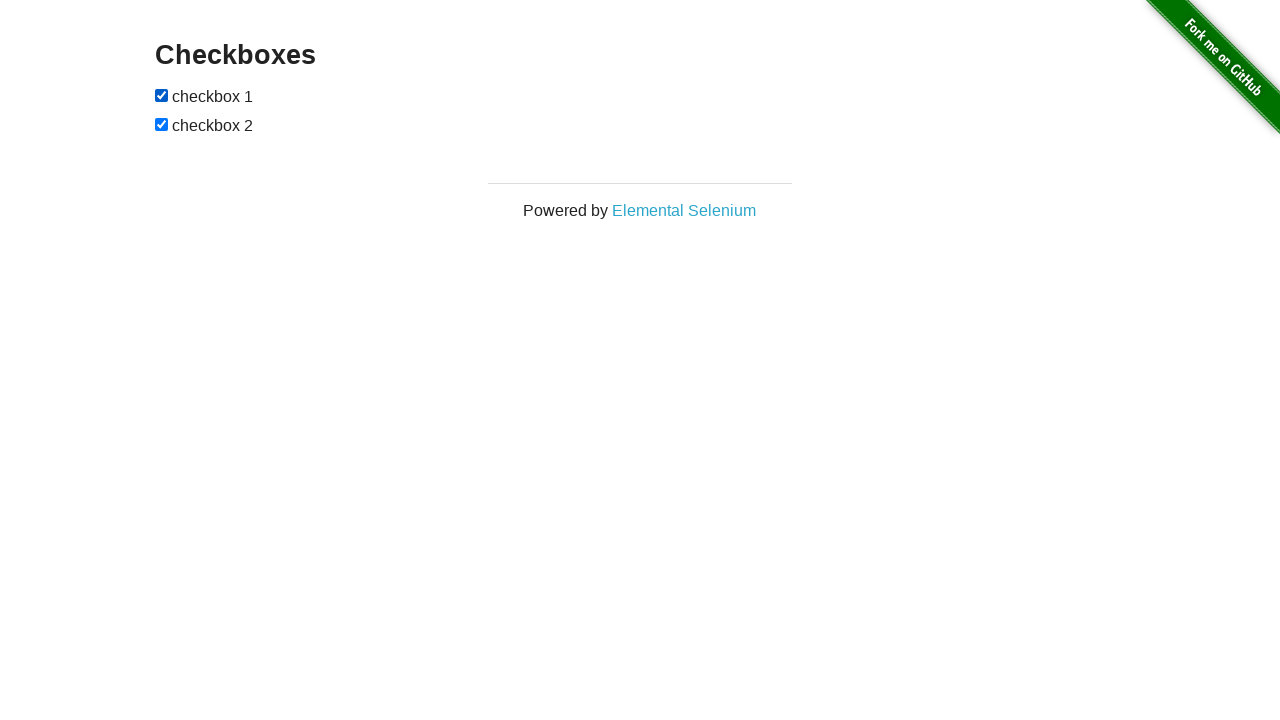

Located second checkbox element
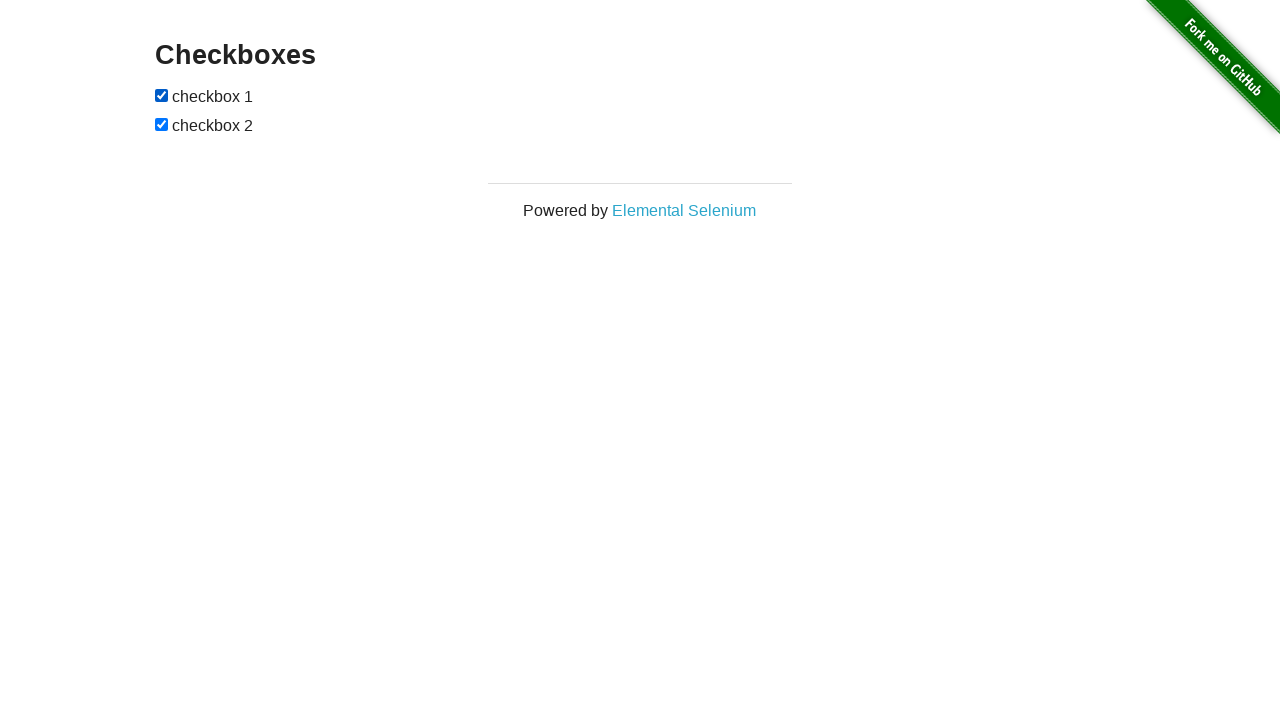

Second checkbox was already checked
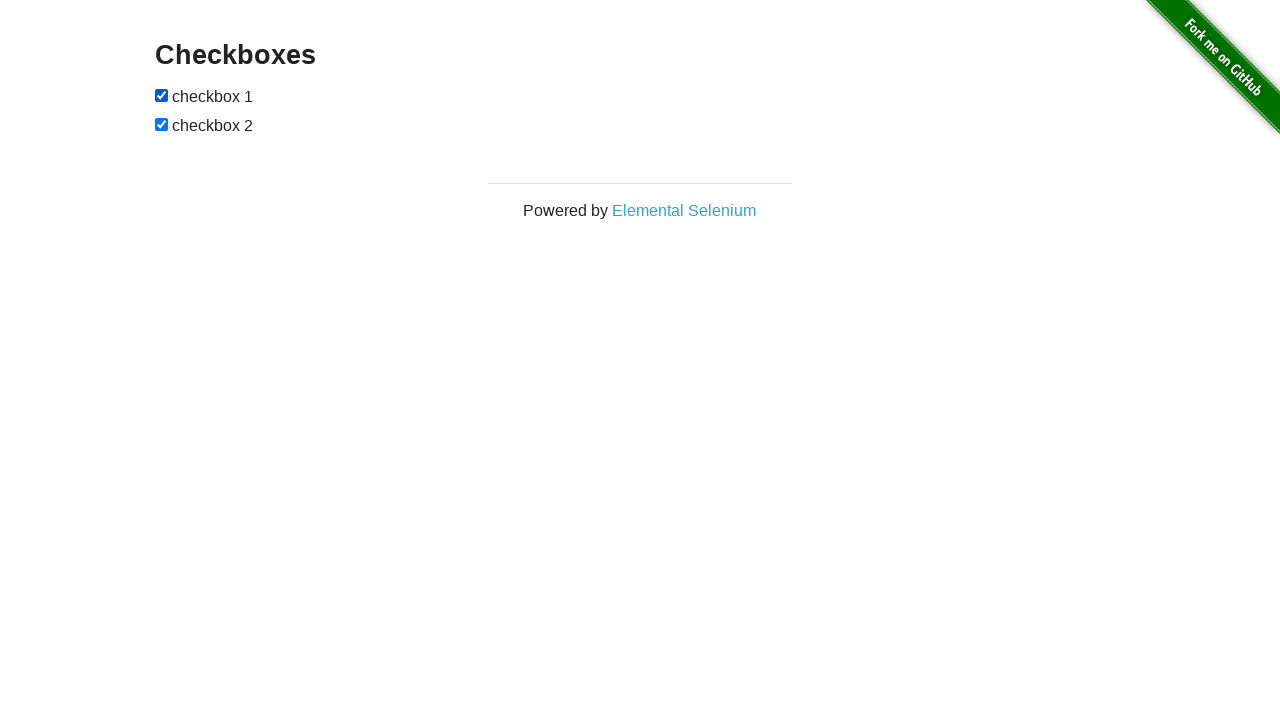

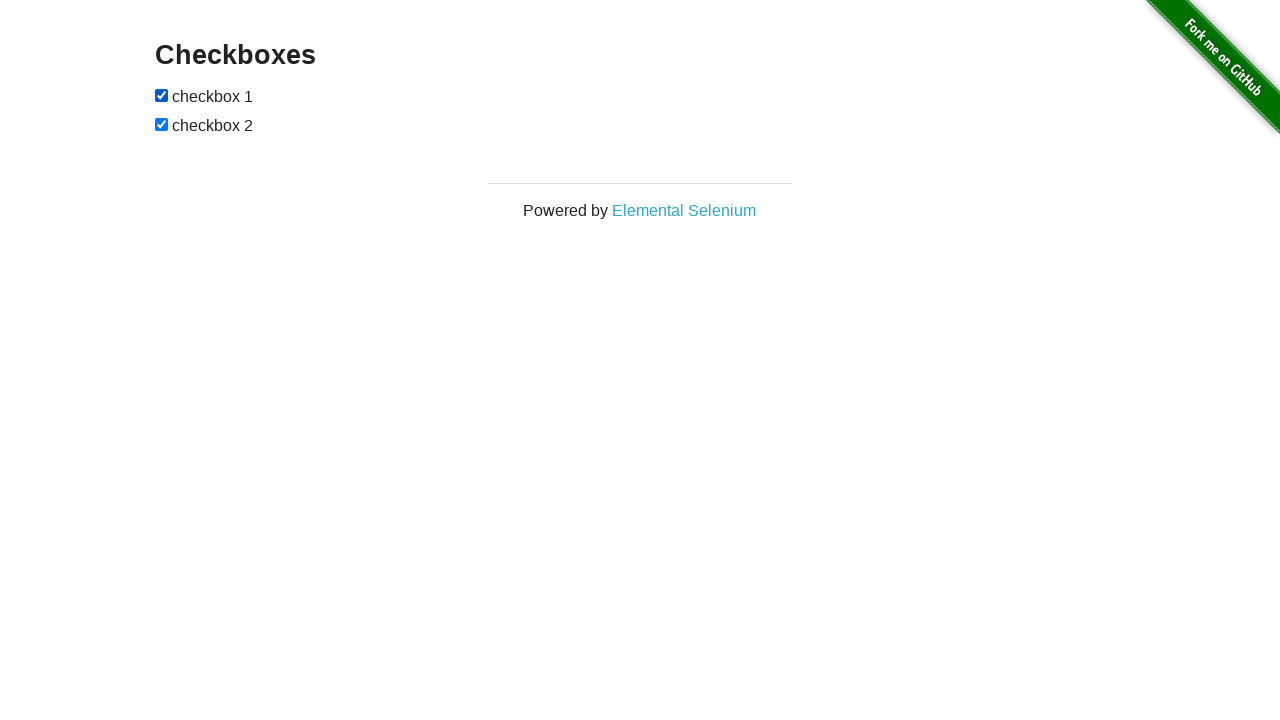